Tests dynamic content loading where an existing hidden element becomes visible after clicking a start button and waiting for a loading bar to complete

Starting URL: http://the-internet.herokuapp.com/dynamic_loading/1

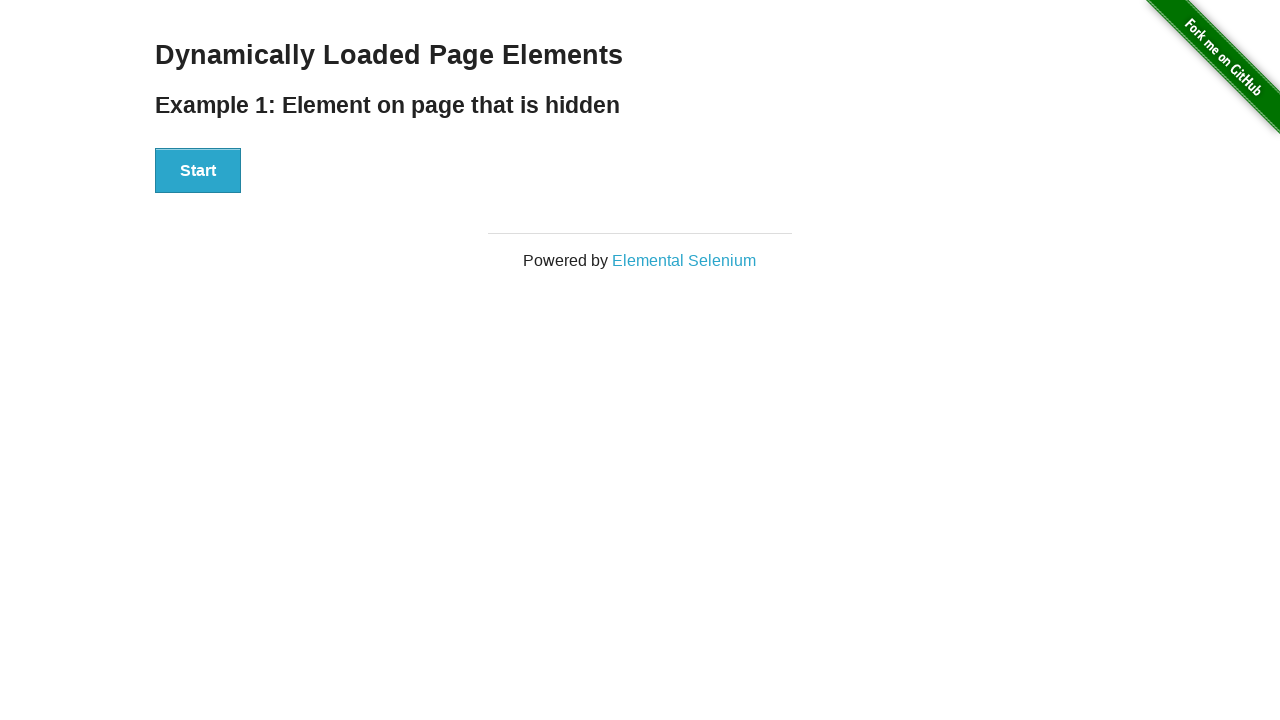

Clicked start button to trigger dynamic loading at (198, 171) on #start button
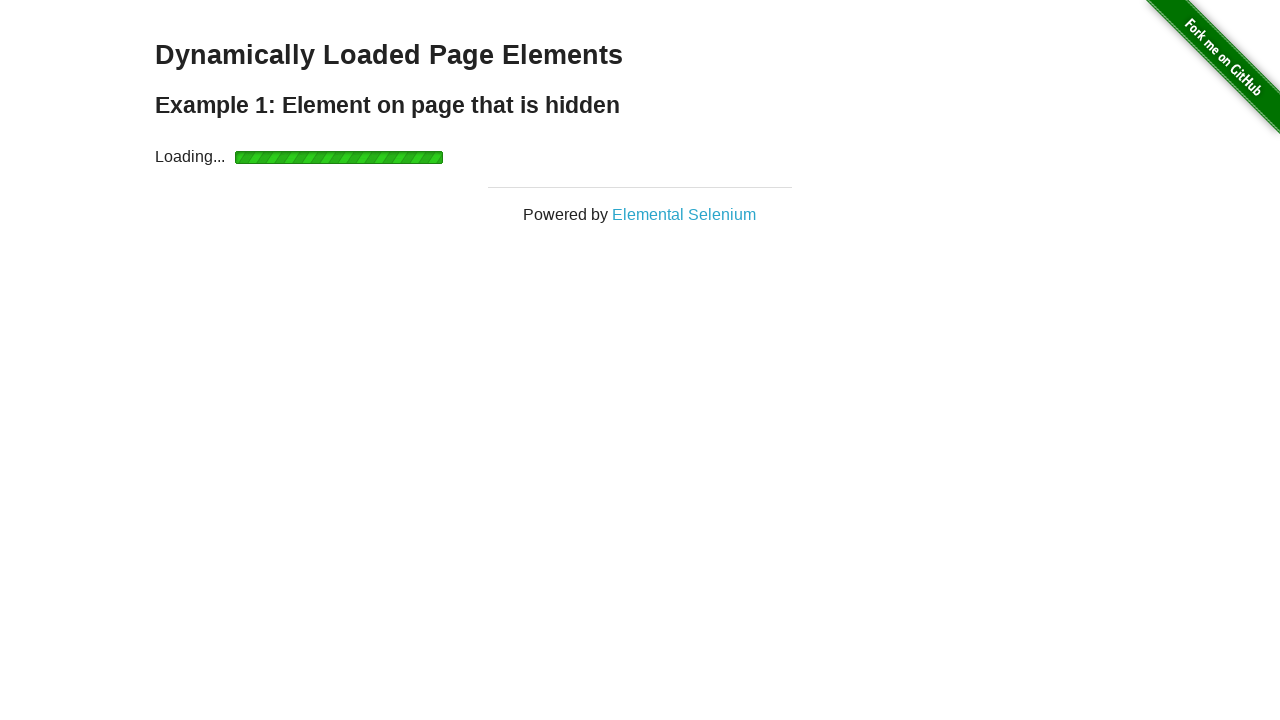

Waited for finish element to become visible after loading bar completed
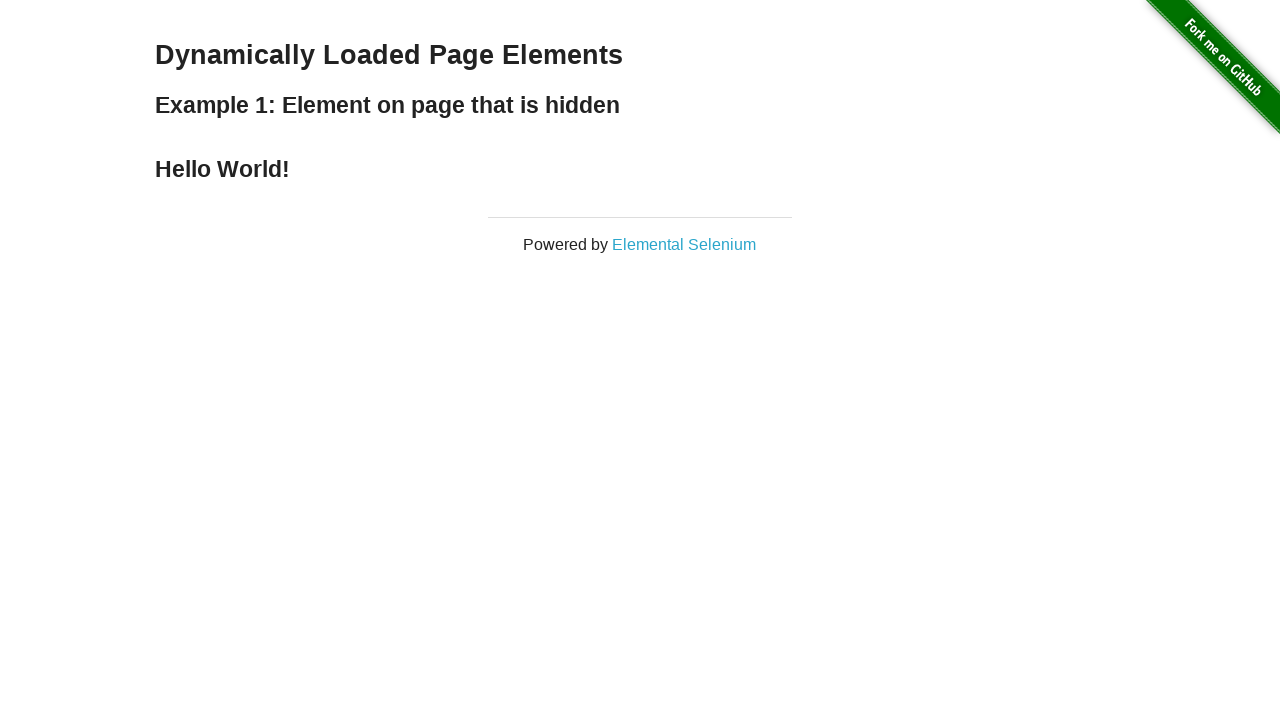

Verified finish element is visible
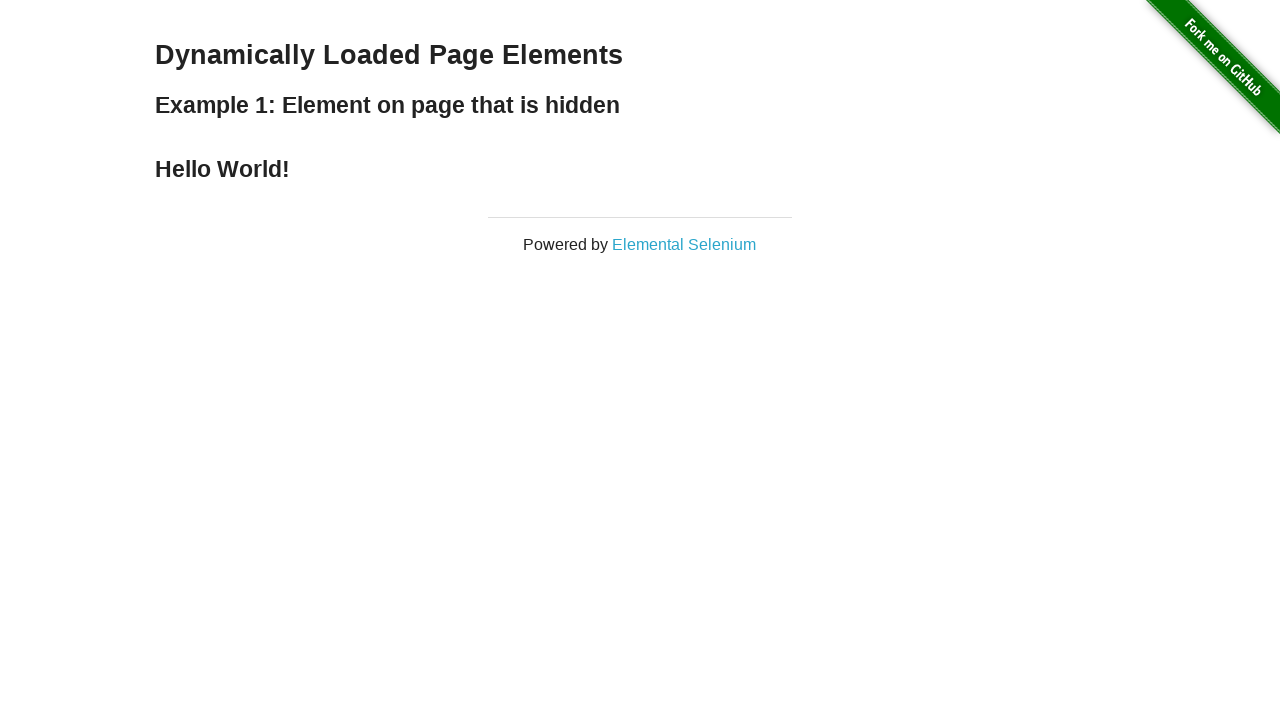

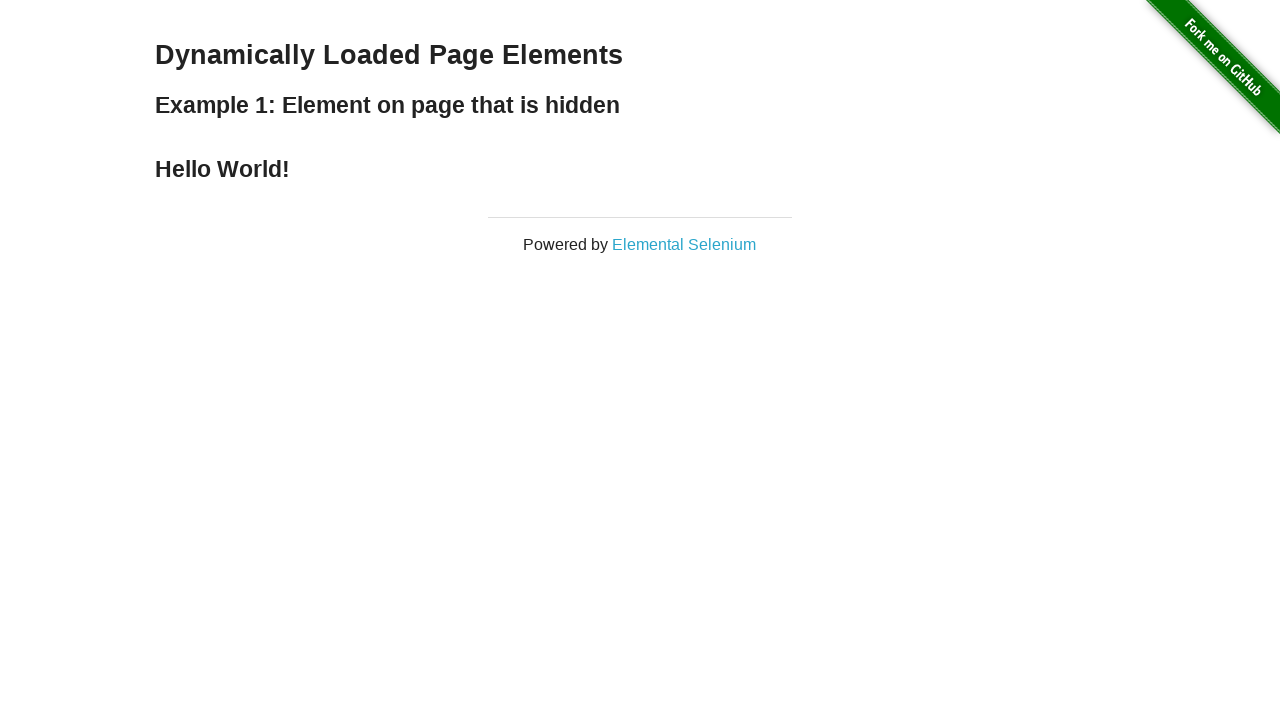